Tests that todo data persists after page reload

Starting URL: https://demo.playwright.dev/todomvc

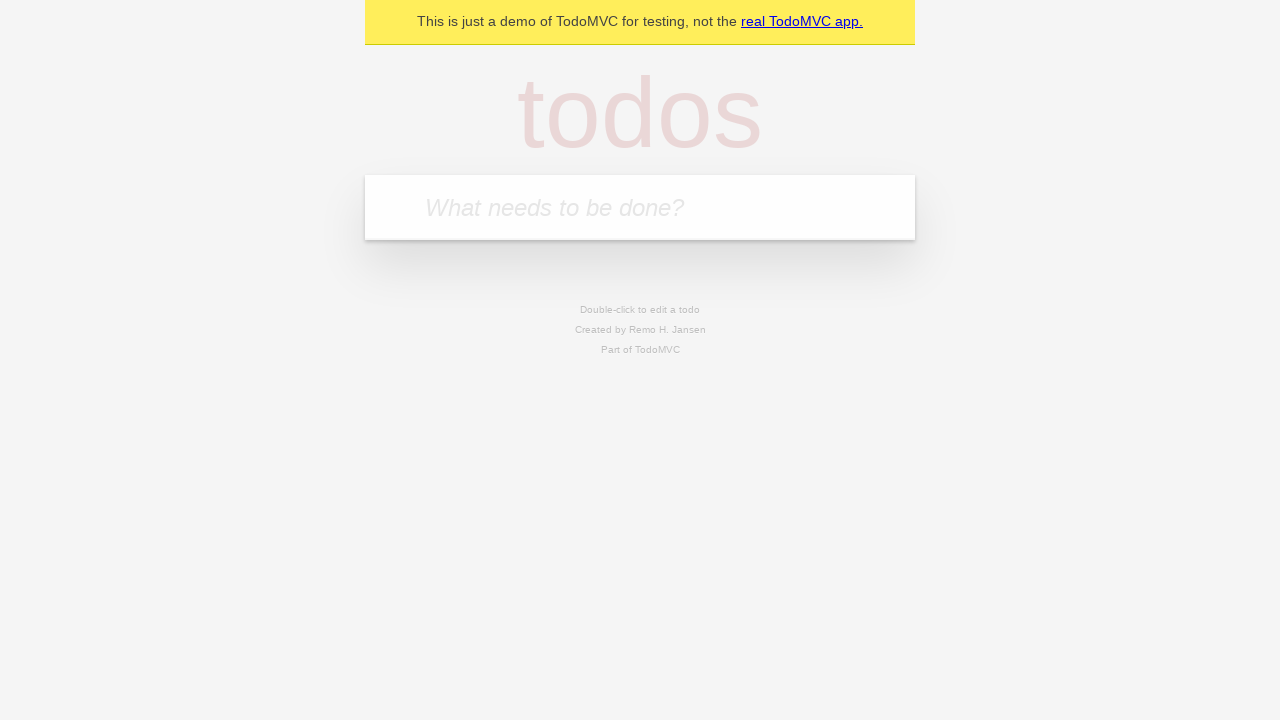

Filled new todo field with 'buy some cheese' on internal:attr=[placeholder="What needs to be done?"i]
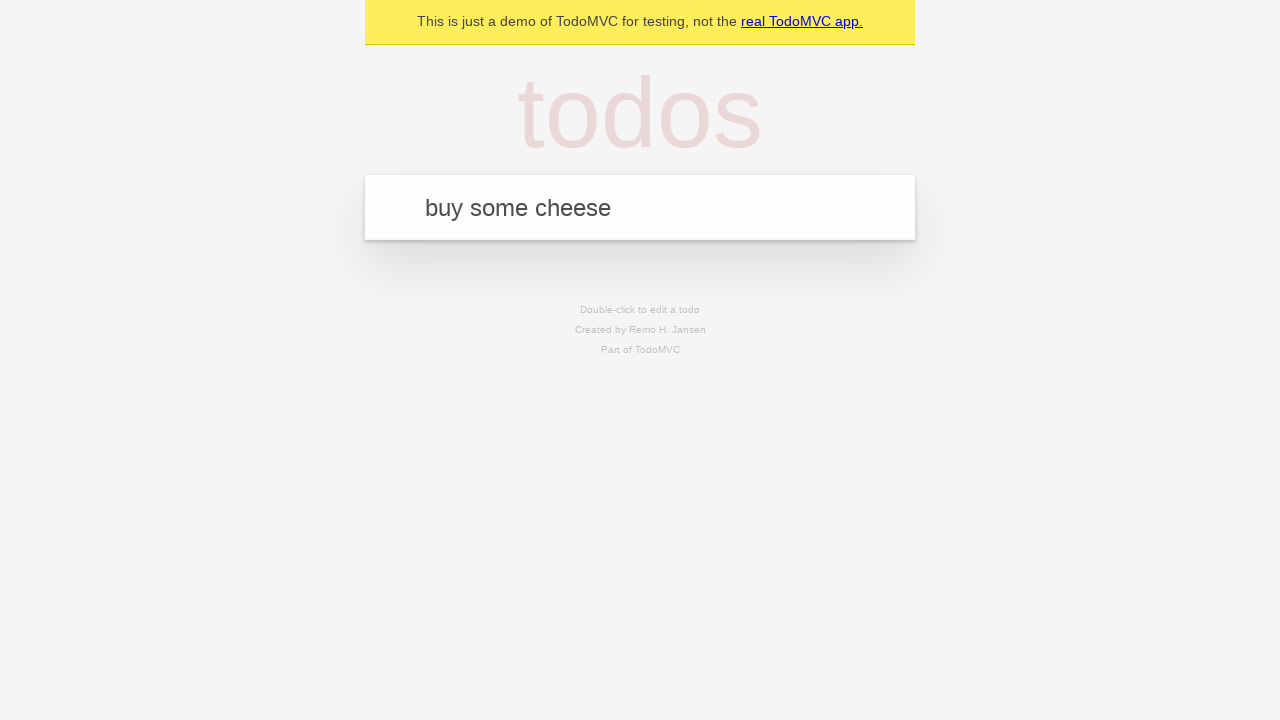

Pressed Enter to create todo 'buy some cheese' on internal:attr=[placeholder="What needs to be done?"i]
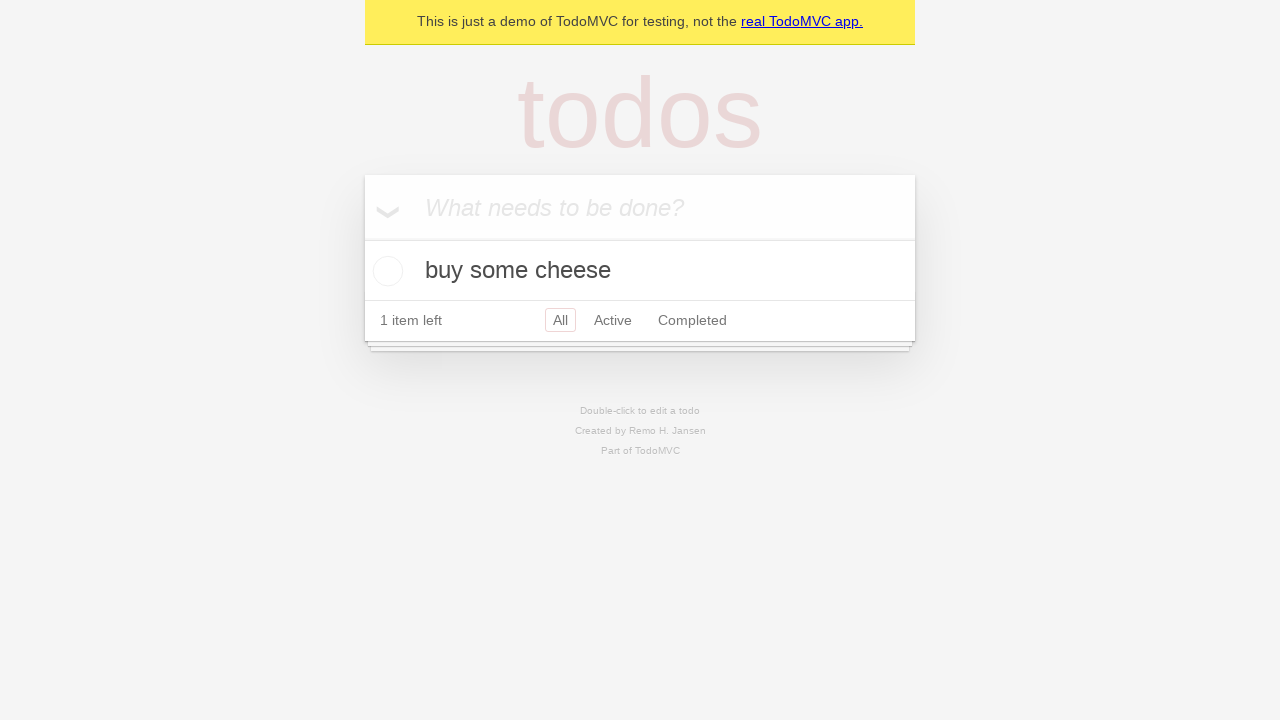

Filled new todo field with 'feed the cat' on internal:attr=[placeholder="What needs to be done?"i]
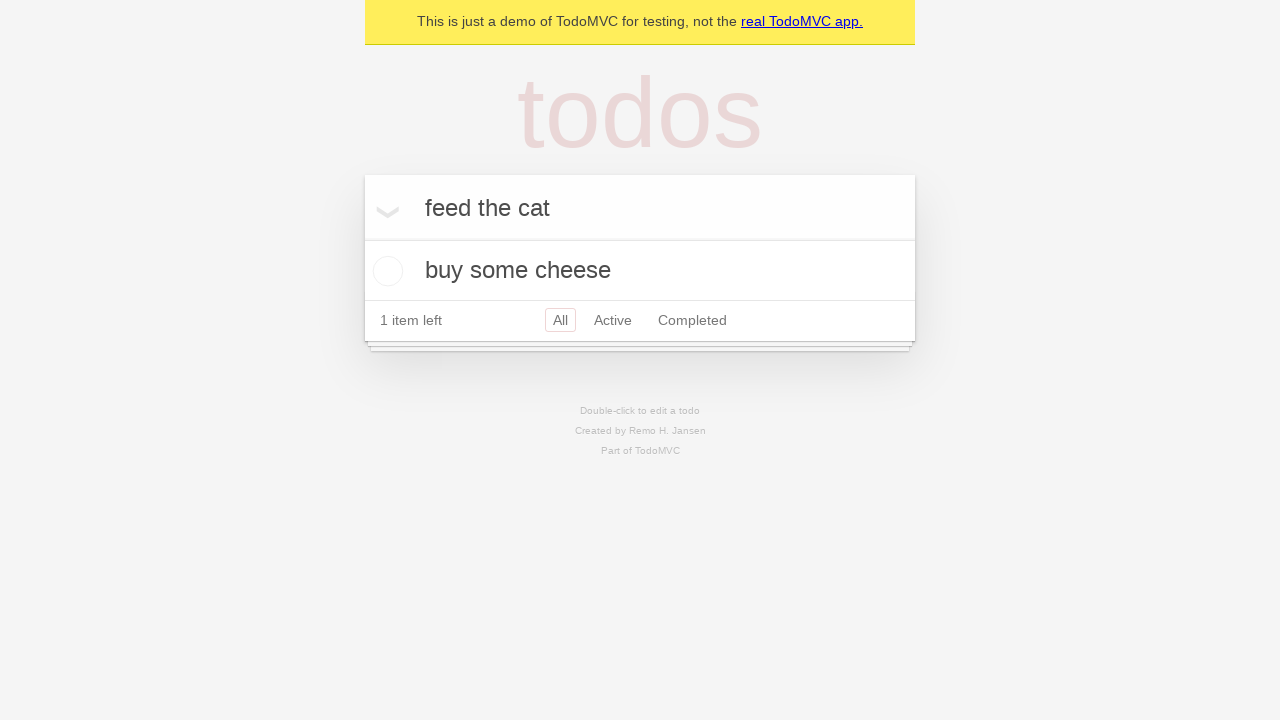

Pressed Enter to create todo 'feed the cat' on internal:attr=[placeholder="What needs to be done?"i]
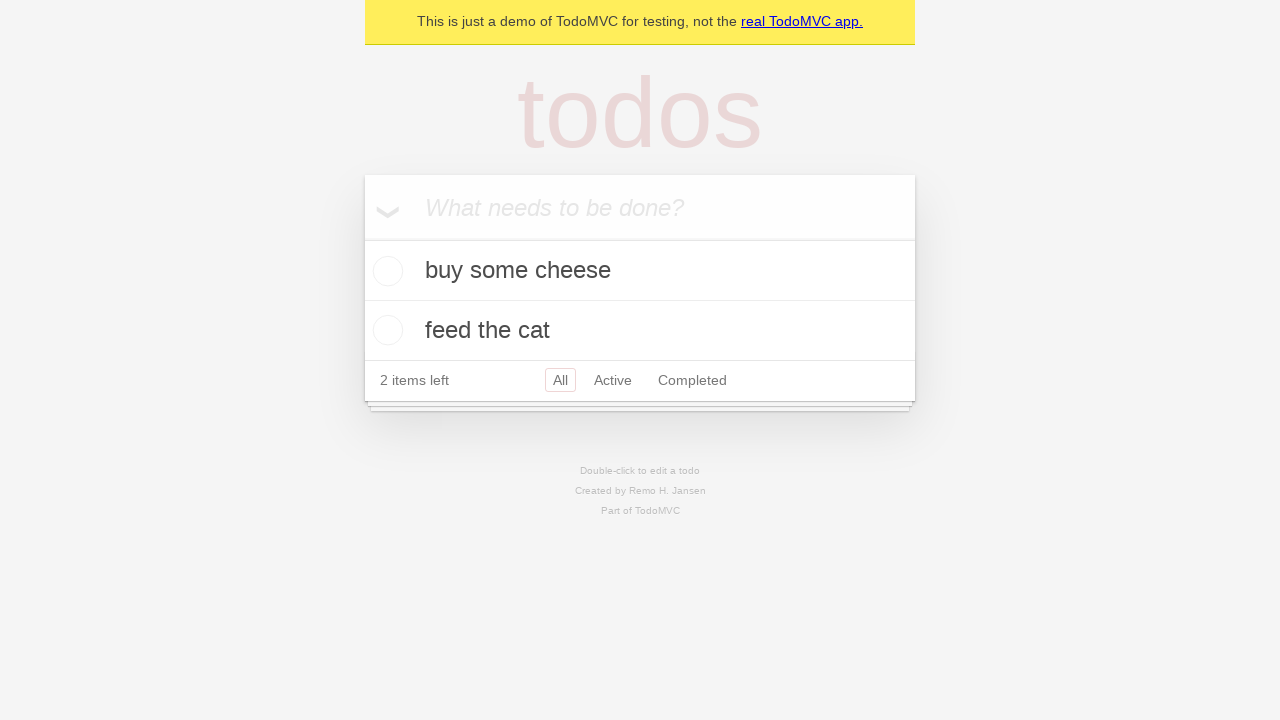

Waited for todo items to appear in DOM
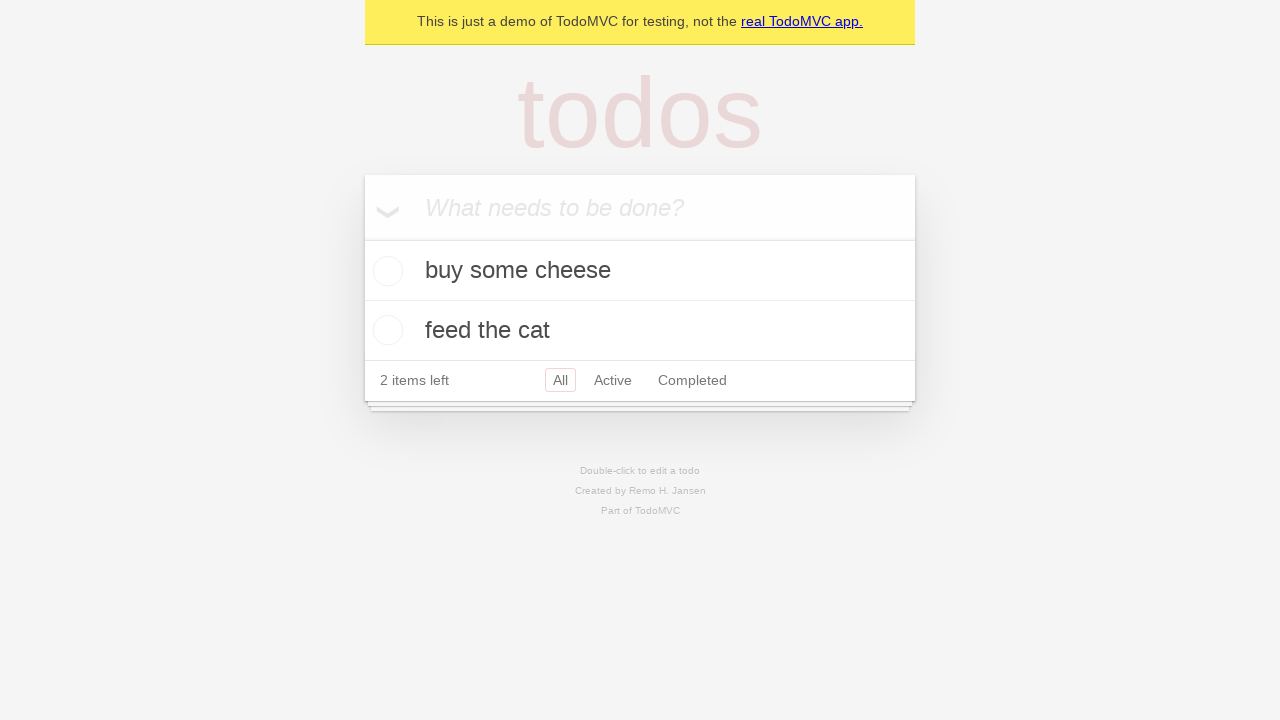

Retrieved all todo items
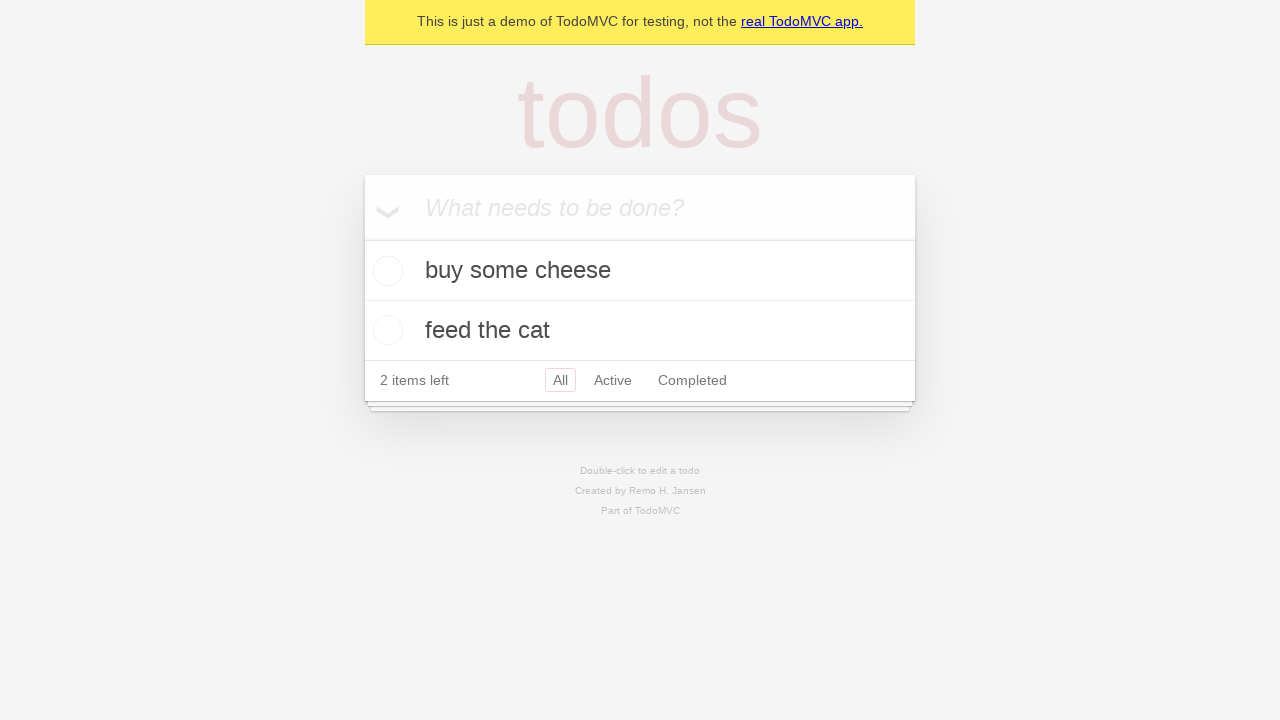

Retrieved checkbox for first todo
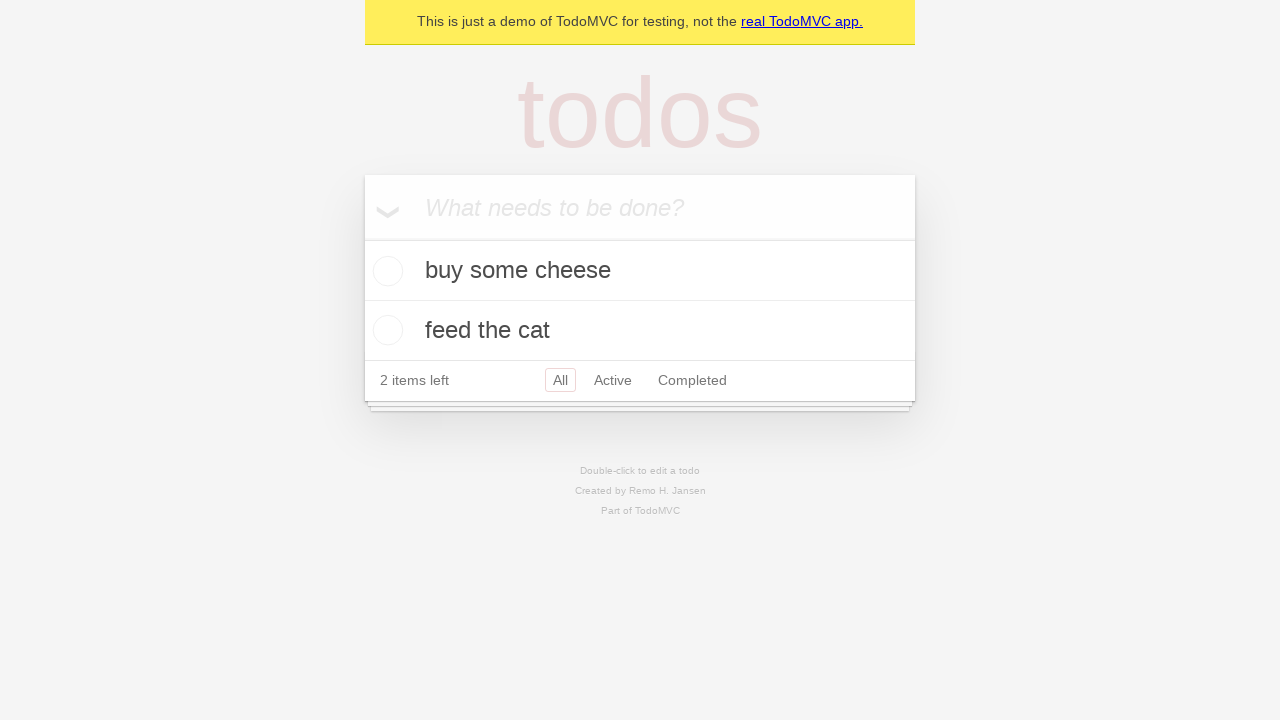

Checked the first todo item at (385, 271) on internal:testid=[data-testid="todo-item"s] >> nth=0 >> internal:role=checkbox
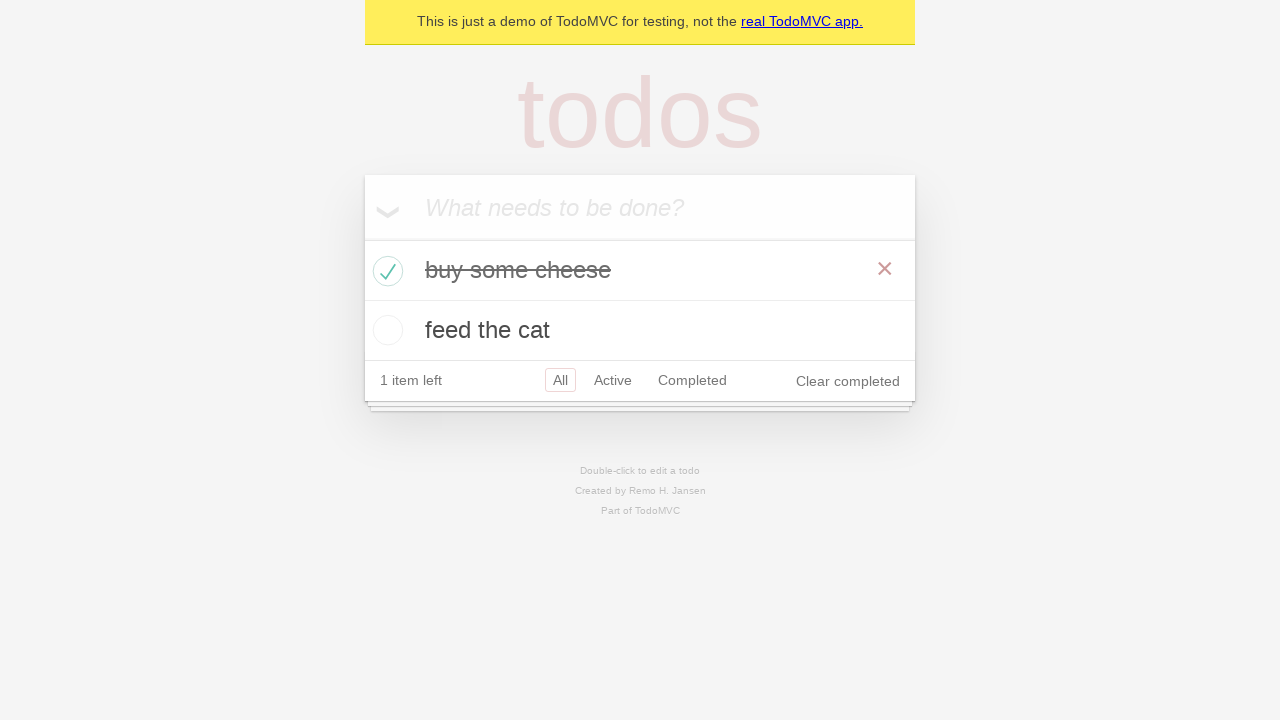

Reloaded the page to test data persistence
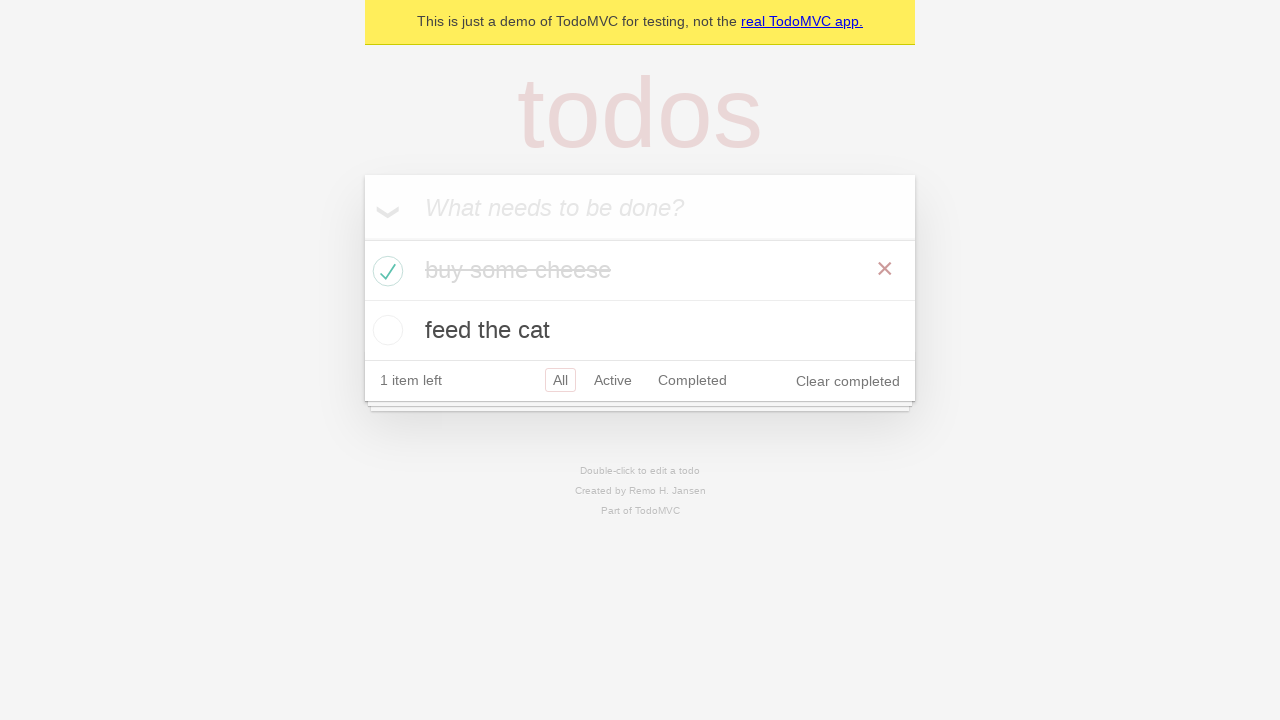

Waited for todo items to appear after page reload
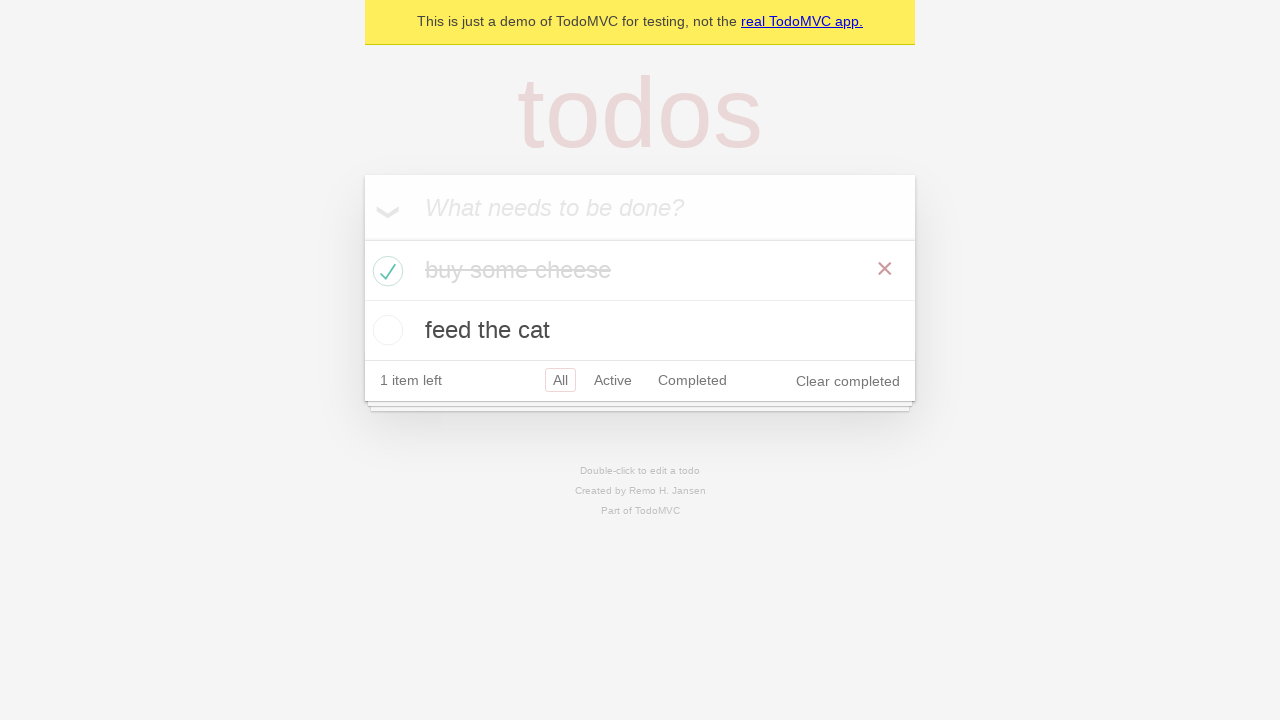

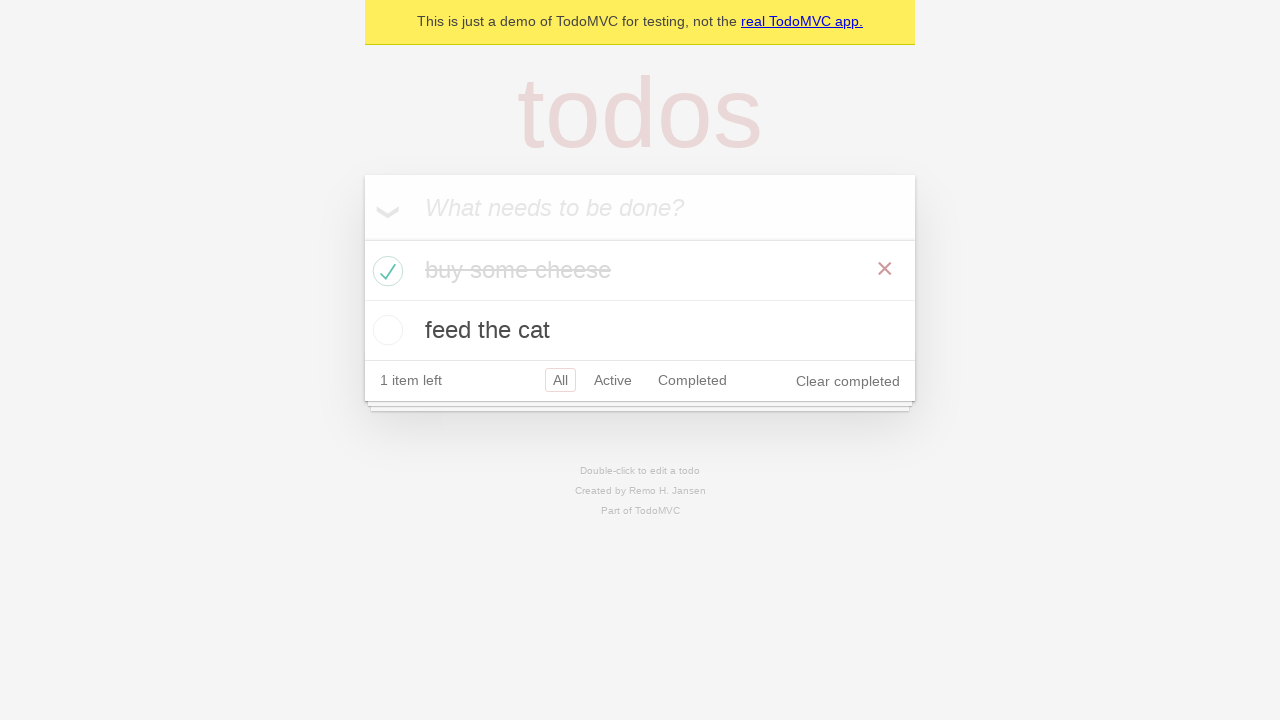